Tests hover functionality by moving the mouse over a photo element and verifying that the caption "name: user1" appears on hover.

Starting URL: http://theinternet.przyklady.javastart.pl/hovers

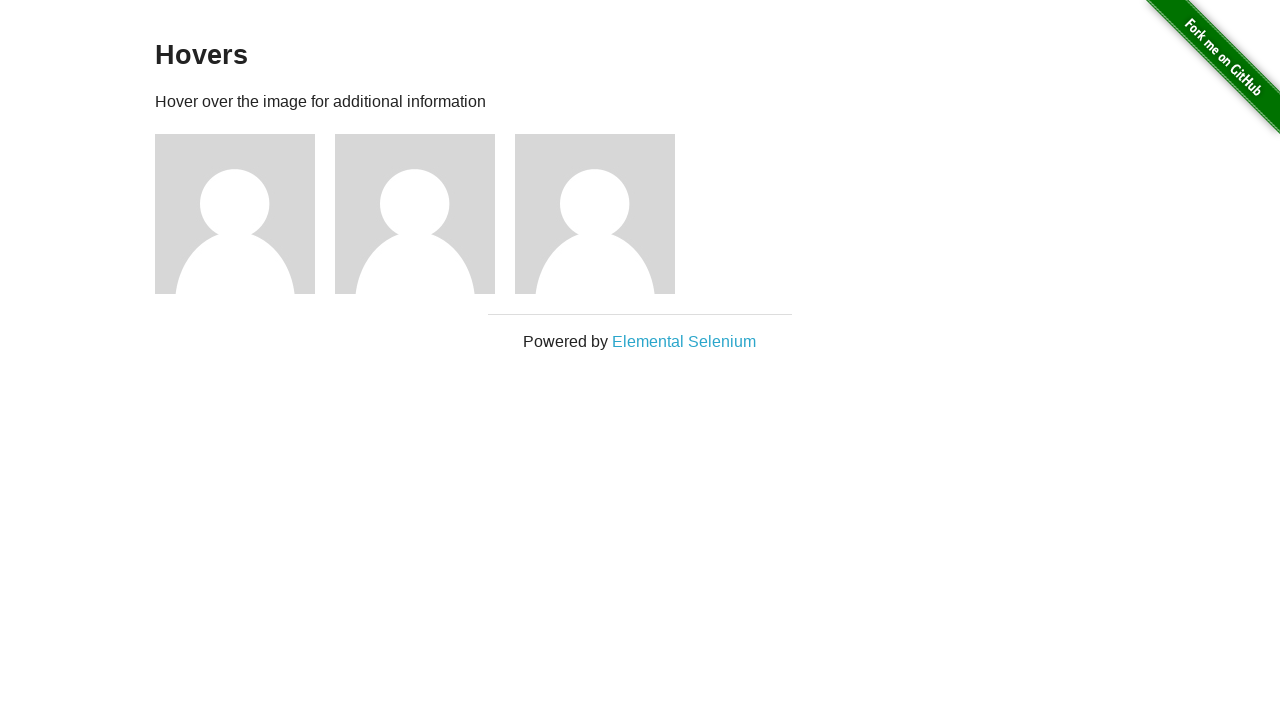

Hovered over the first photo element at (245, 214) on xpath=//*[@id='content']/div/div[1]
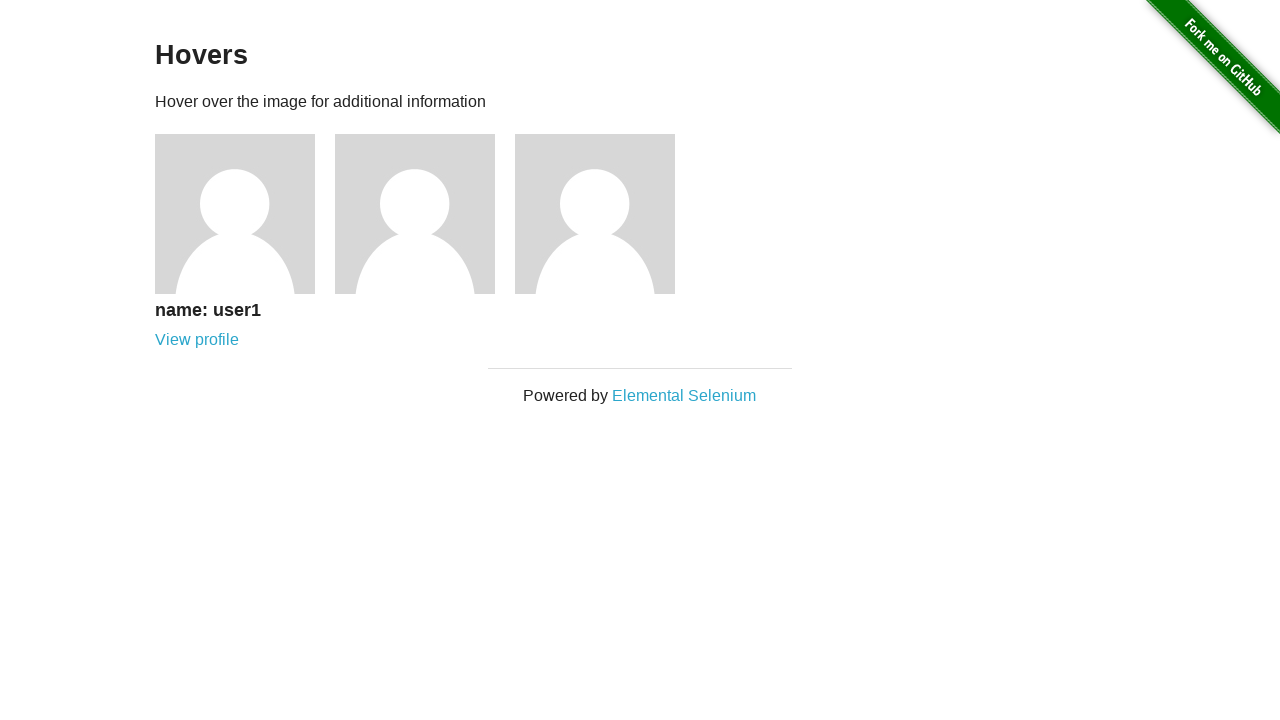

Located caption element
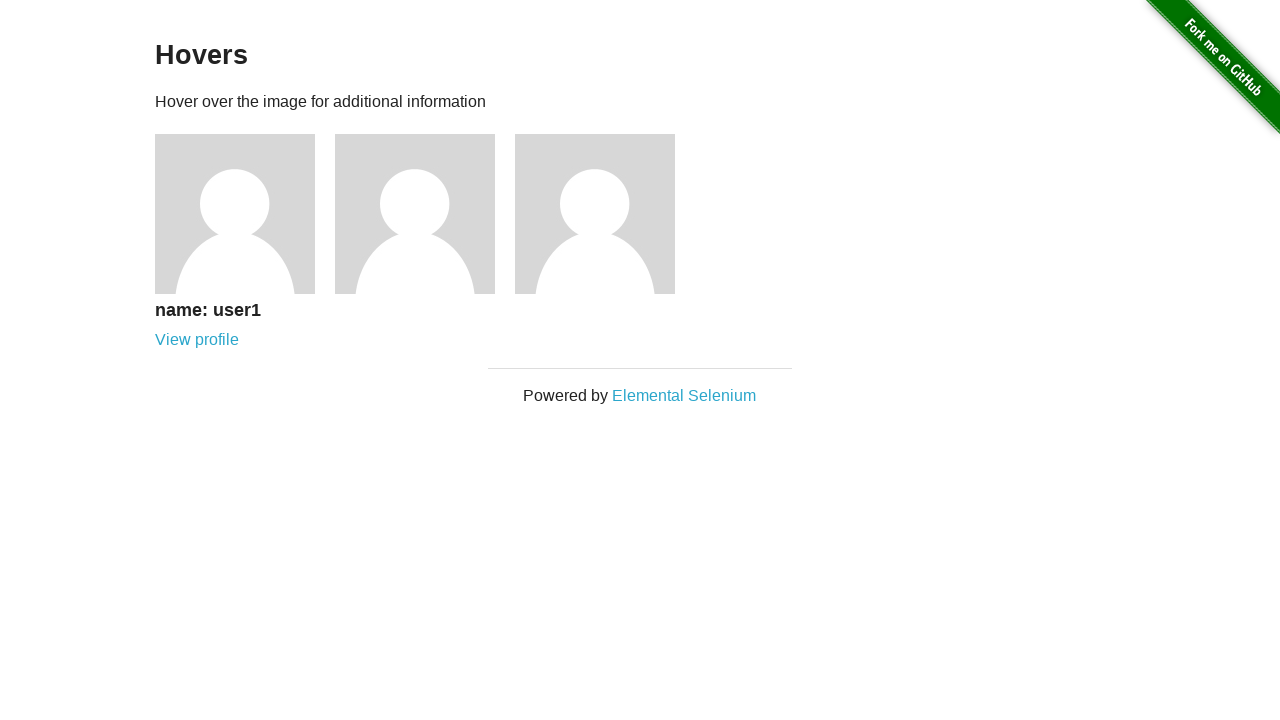

Caption became visible on hover
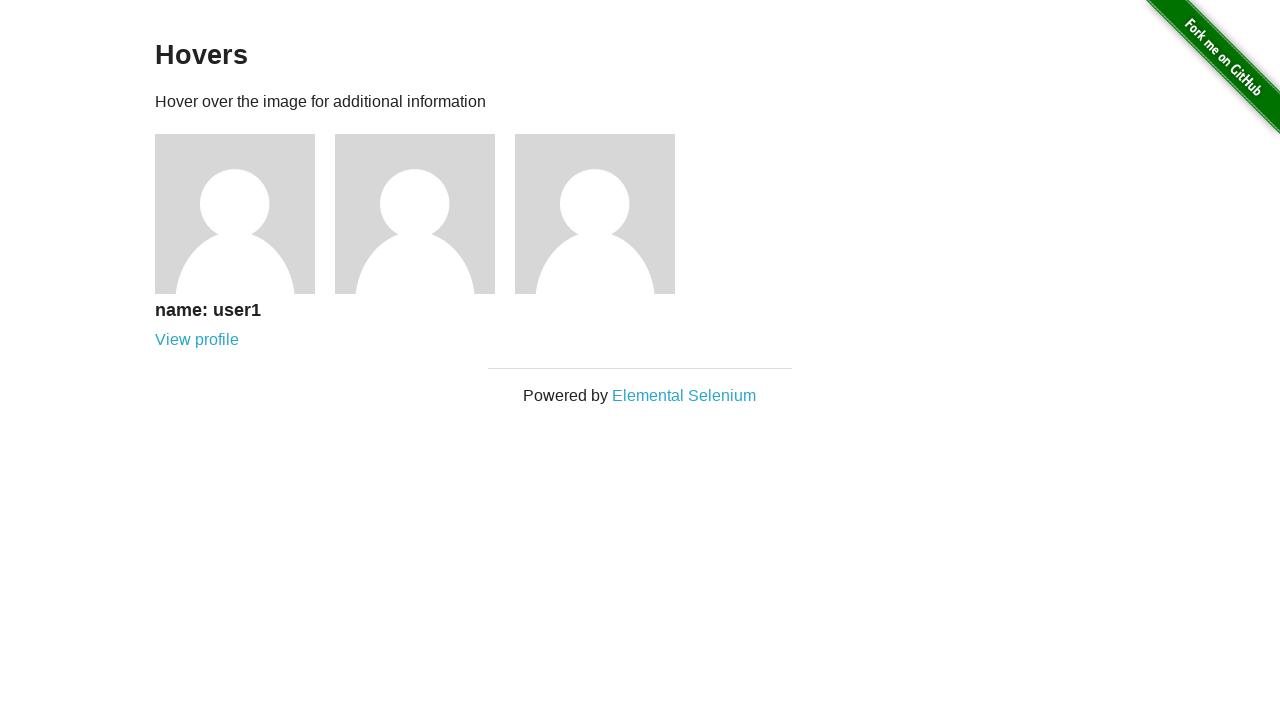

Verified caption text is 'name: user1'
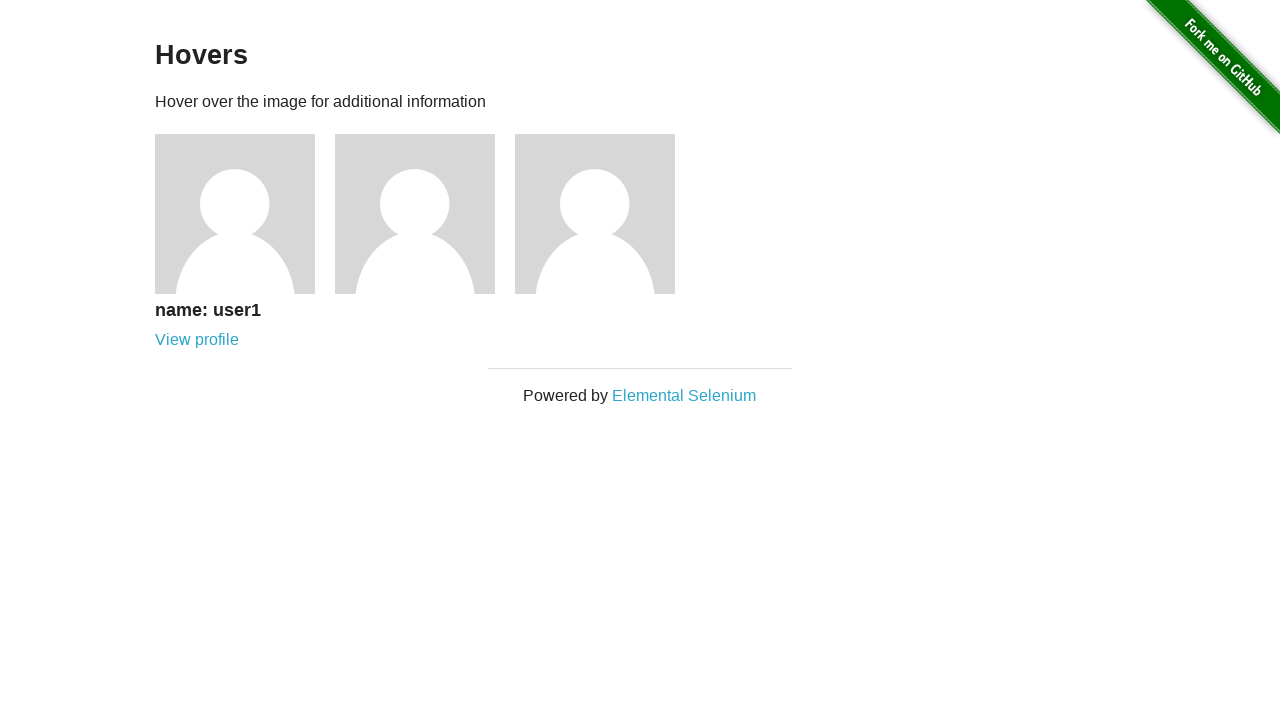

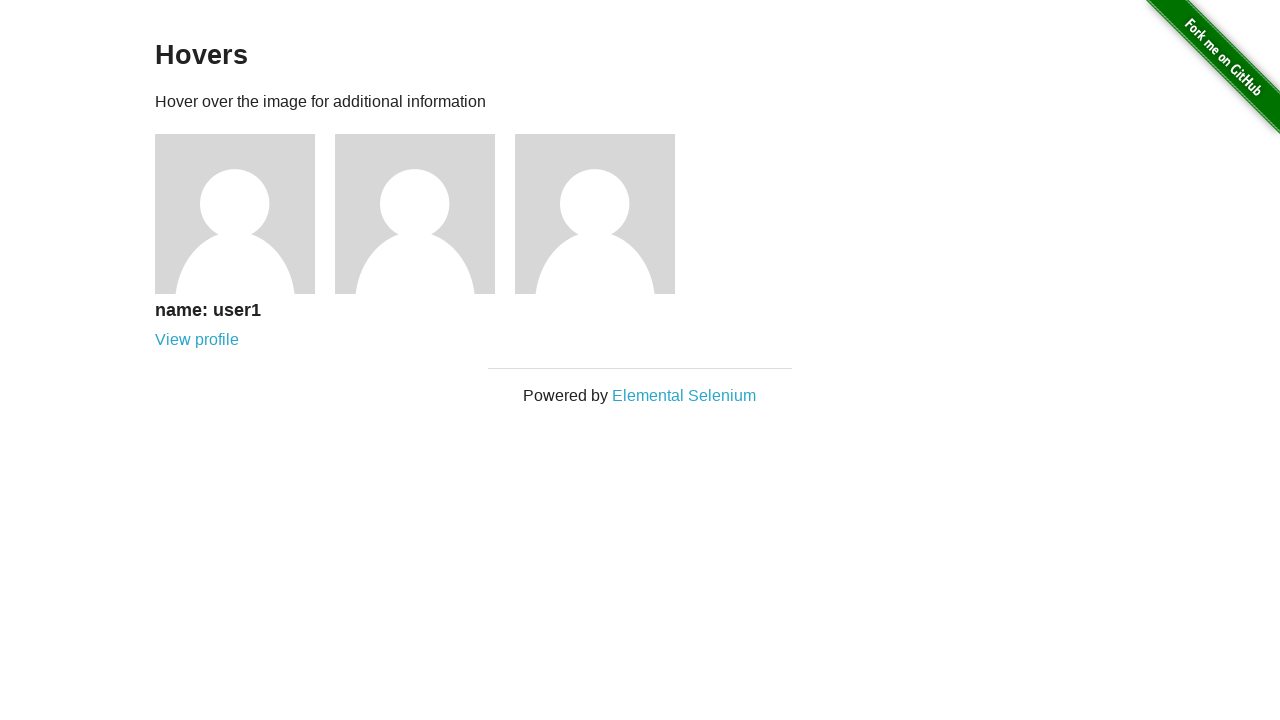